Tests relative locator 'near' functionality by finding and clicking the forgot password link near the custom domain link

Starting URL: https://test.salesforce.com/

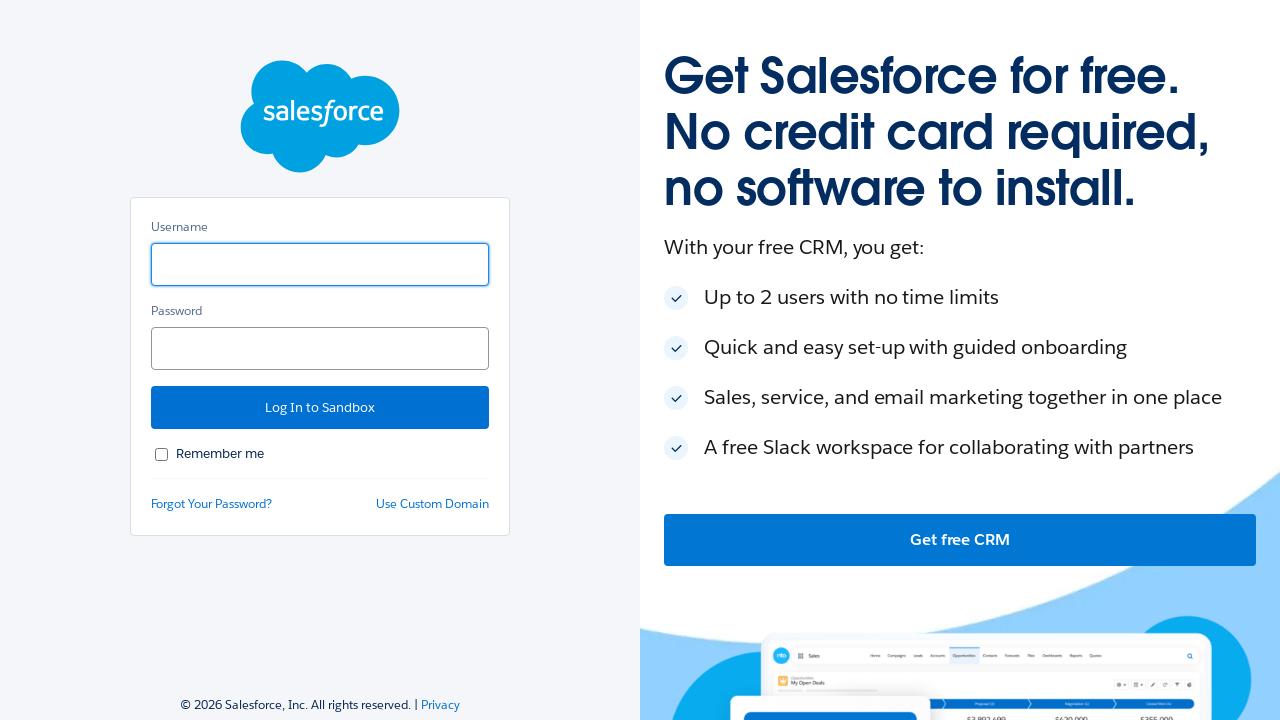

Clicked forgot password link near custom domain link using relative locator at (212, 504) on a#forgot_password_link
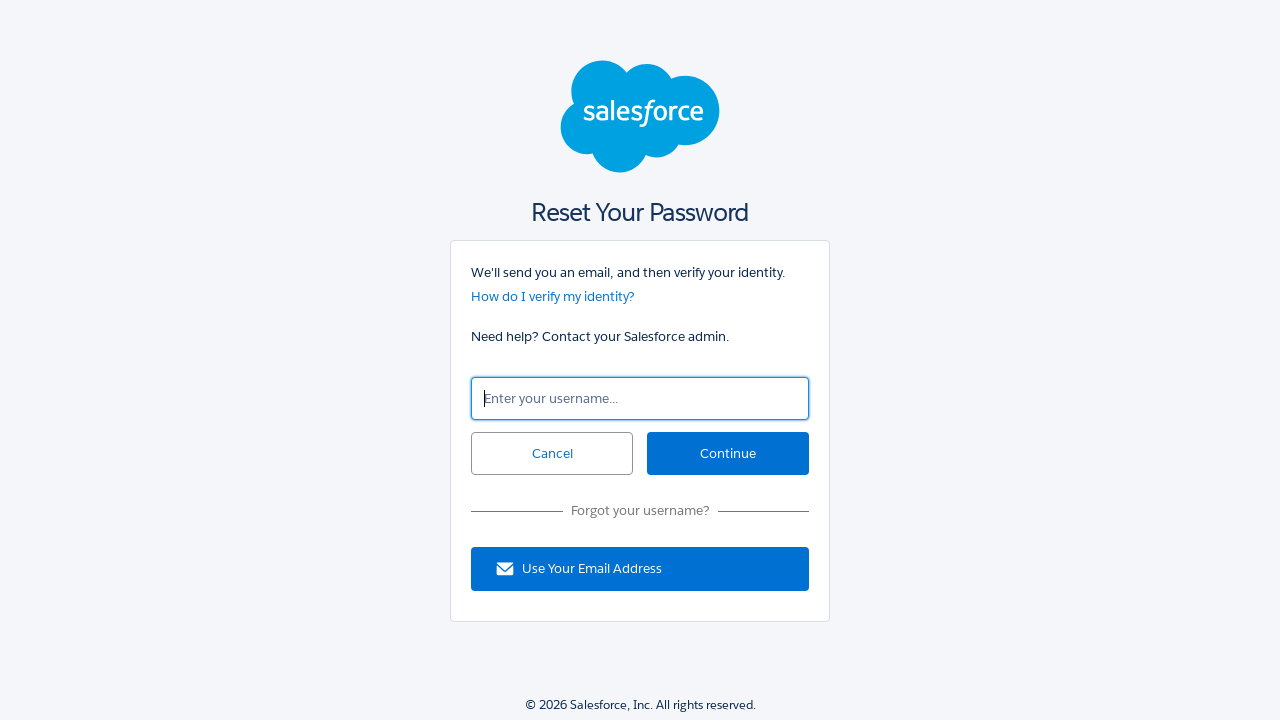

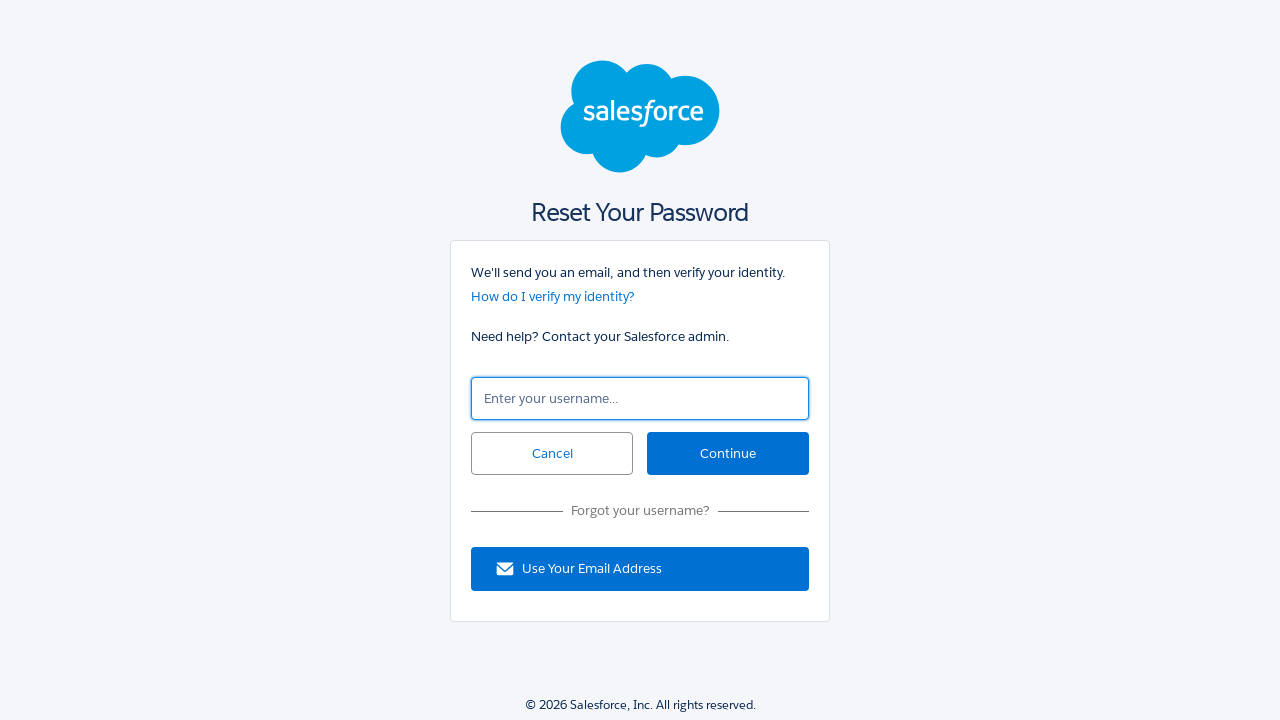